Tests the broken image page by navigating to the Selenium Playground, clicking on the "Broken Image" link, and verifying that images with alt text are displayed correctly.

Starting URL: https://www.lambdatest.com/selenium-playground/

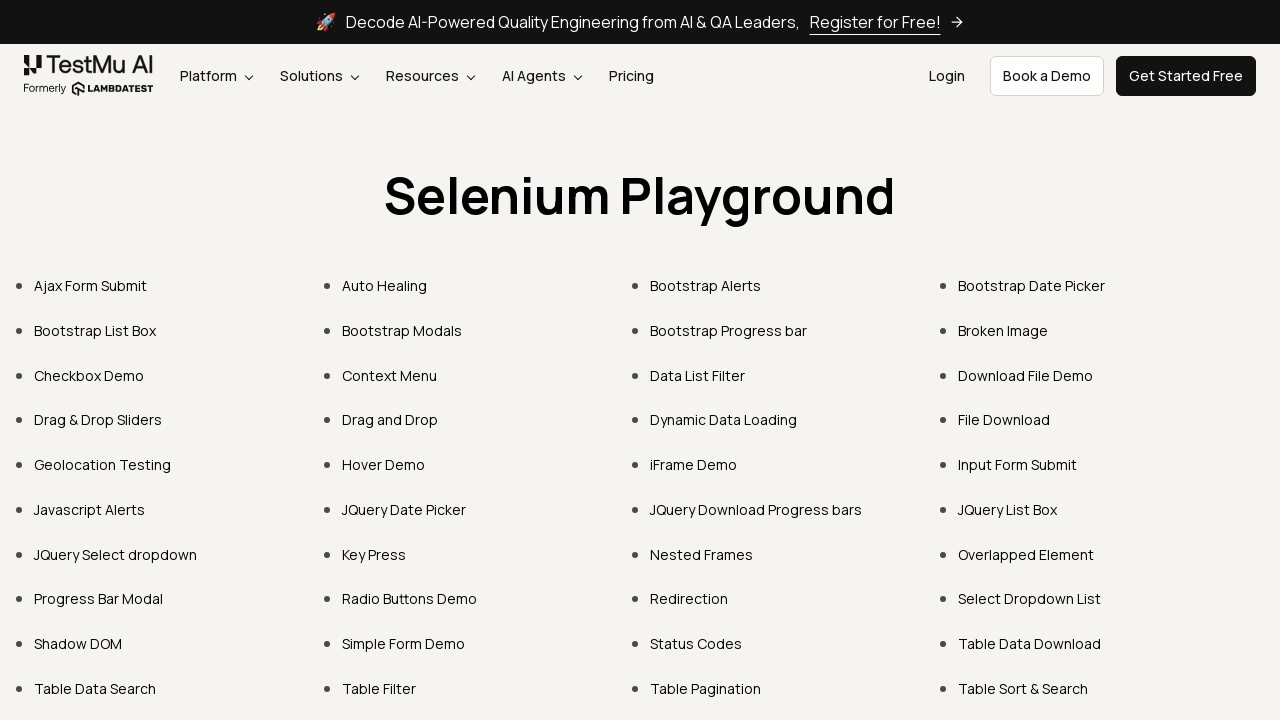

Waited for 'Broken Image' link to be available
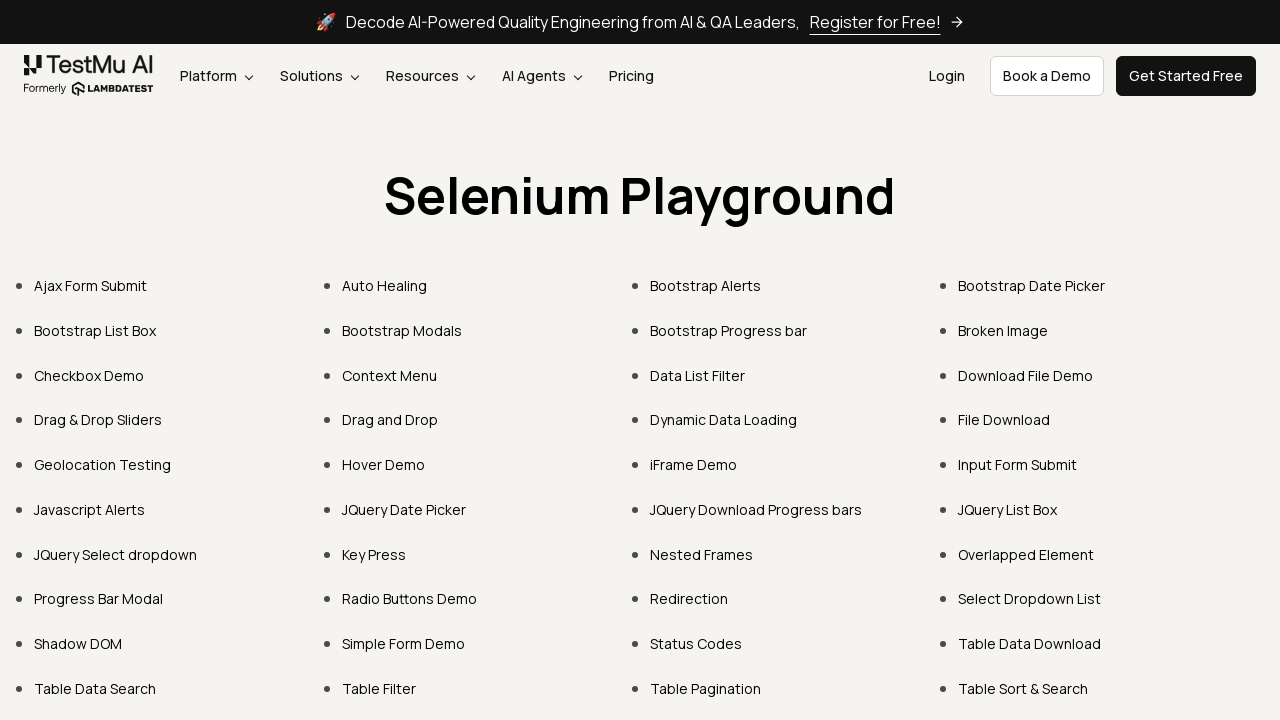

Clicked on 'Broken Image' link at (1003, 330) on xpath=//*[contains(text(),'Broken Image')]
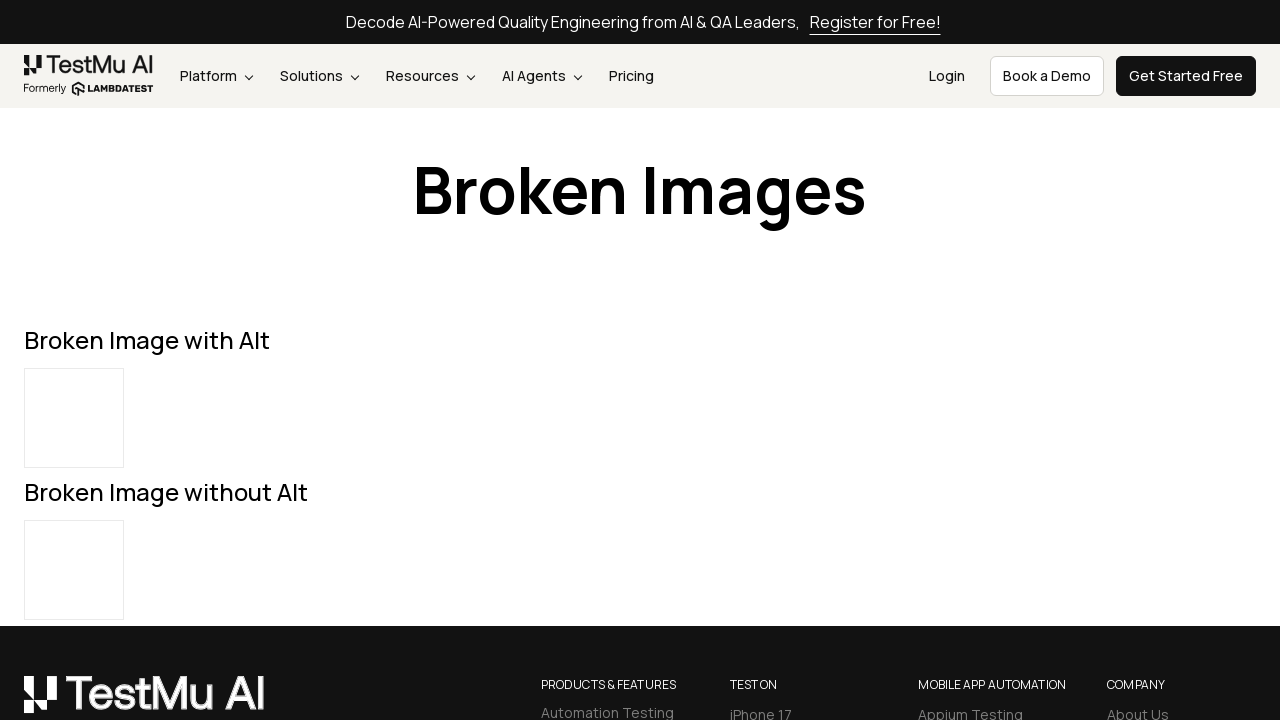

Waited for image with alt text '...' to load
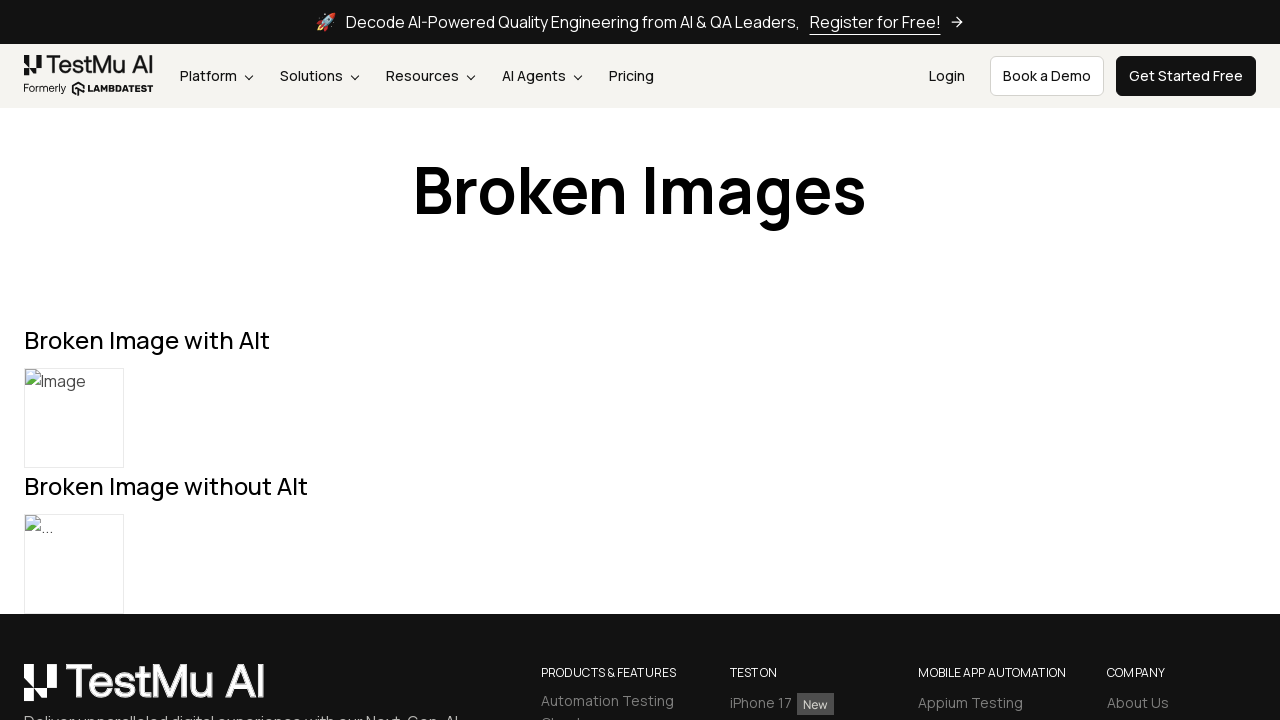

Verified image with alt text '...' is visible
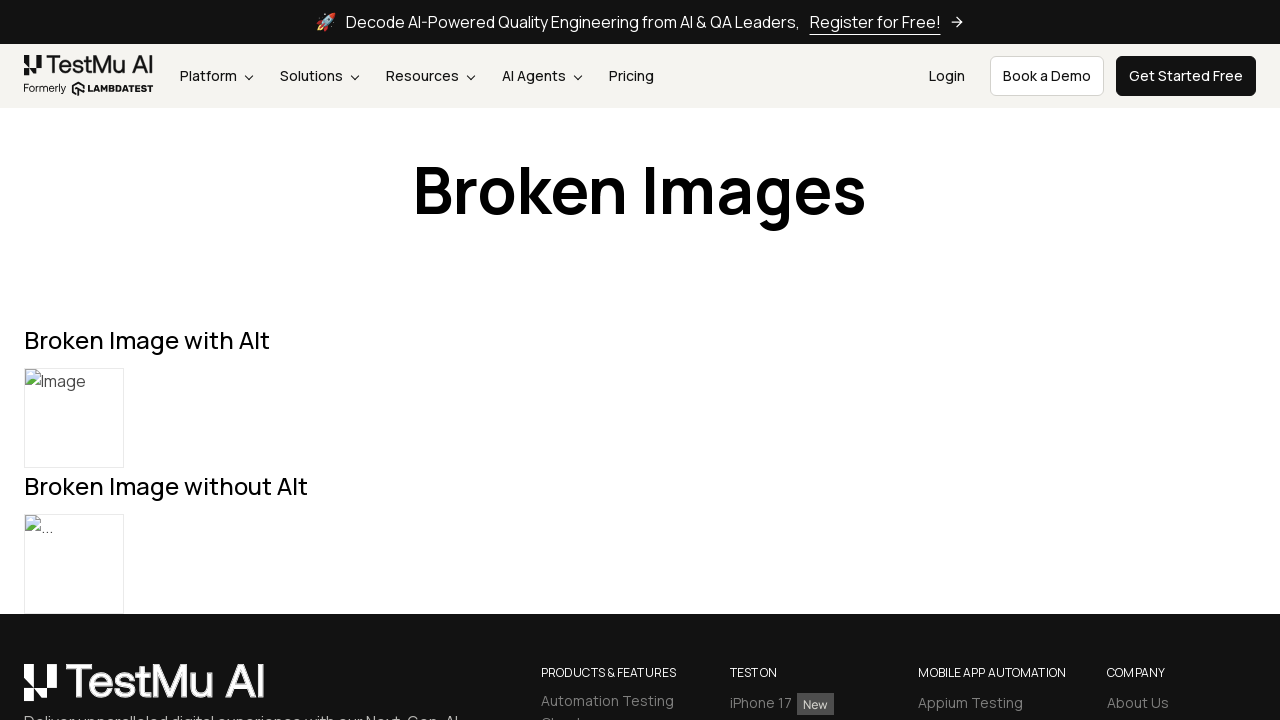

Waited for image with alt text 'Image' to load
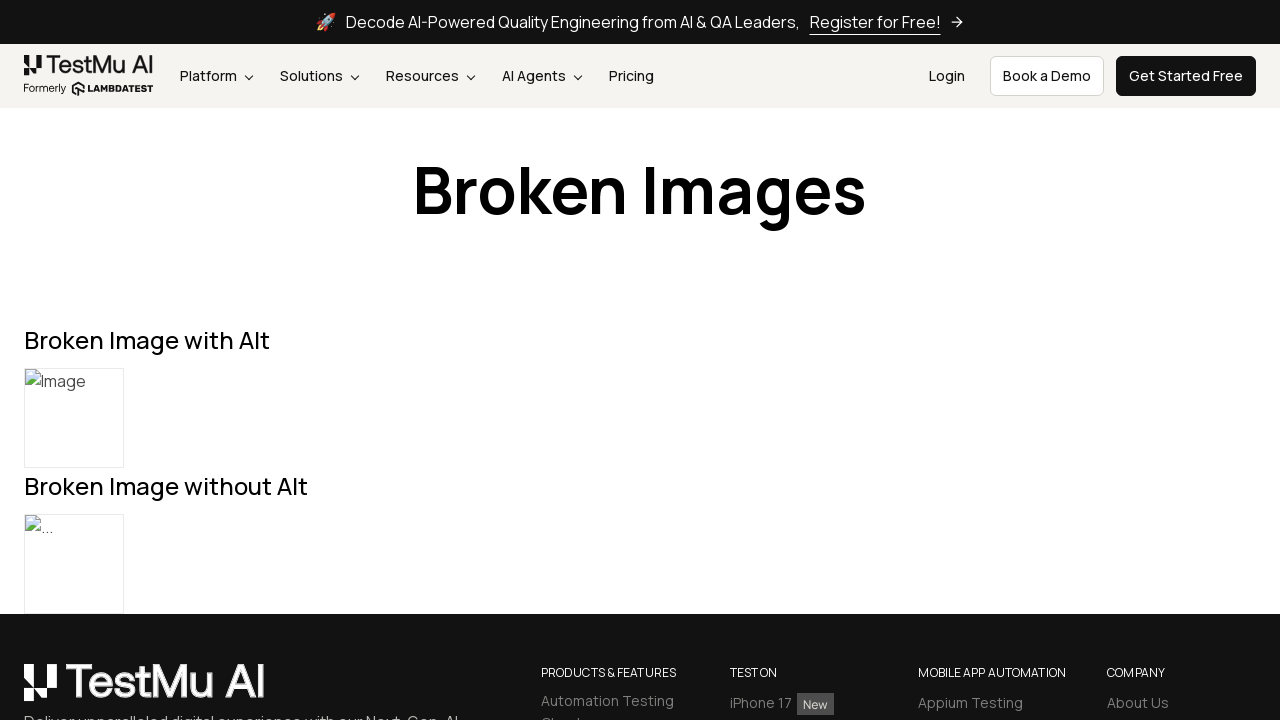

Verified image with alt text 'Image' is visible
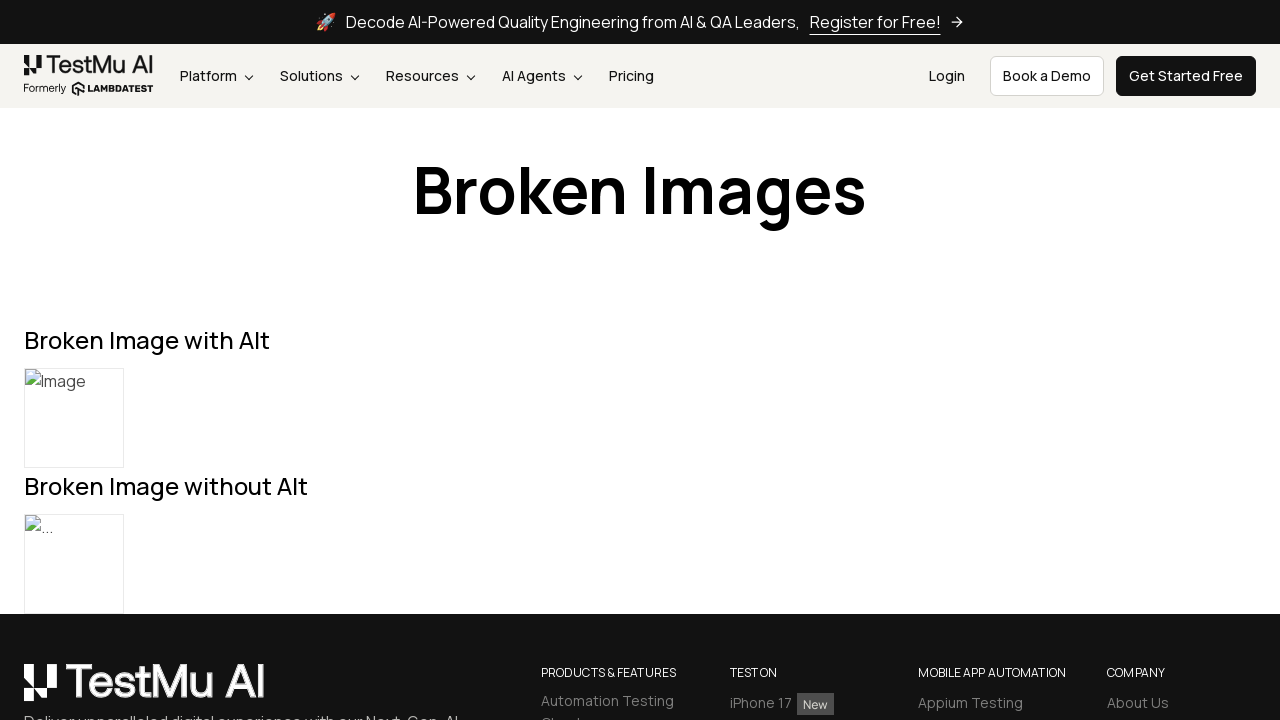

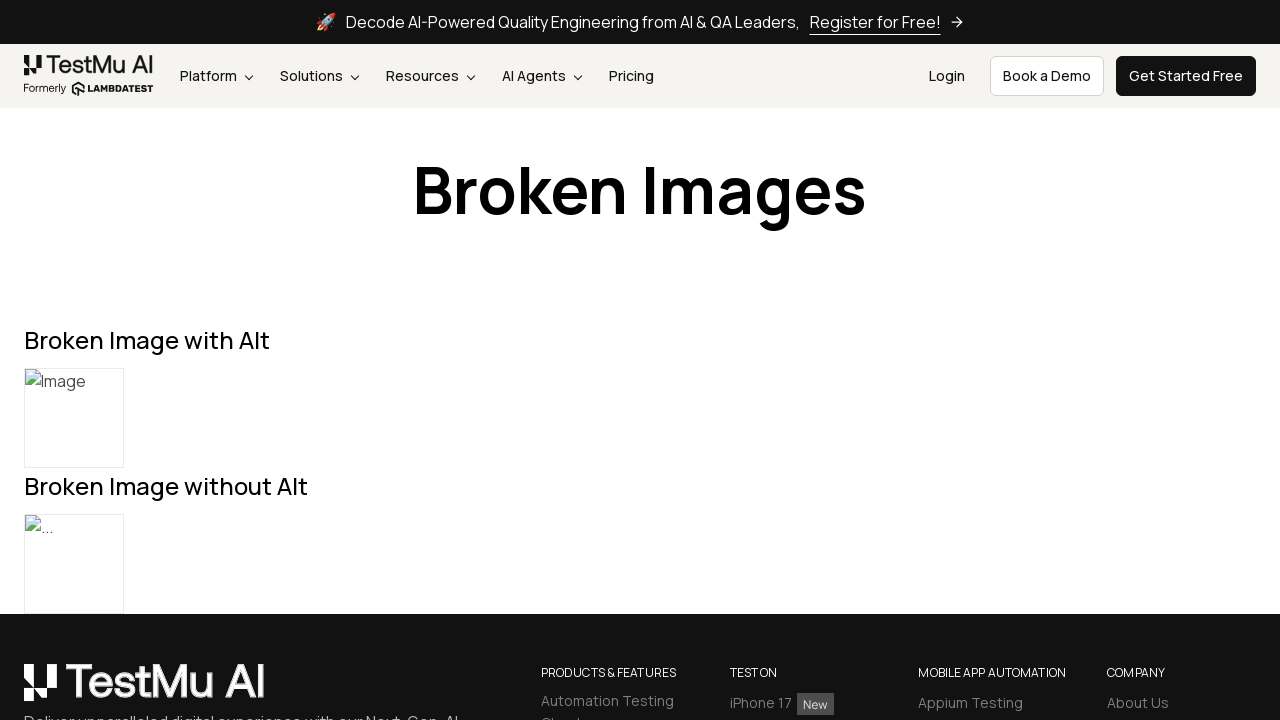